Tests checkbox functionality on Leafground demo site by clicking on a checkbox element

Starting URL: https://www.leafground.com/checkbox.xhtml

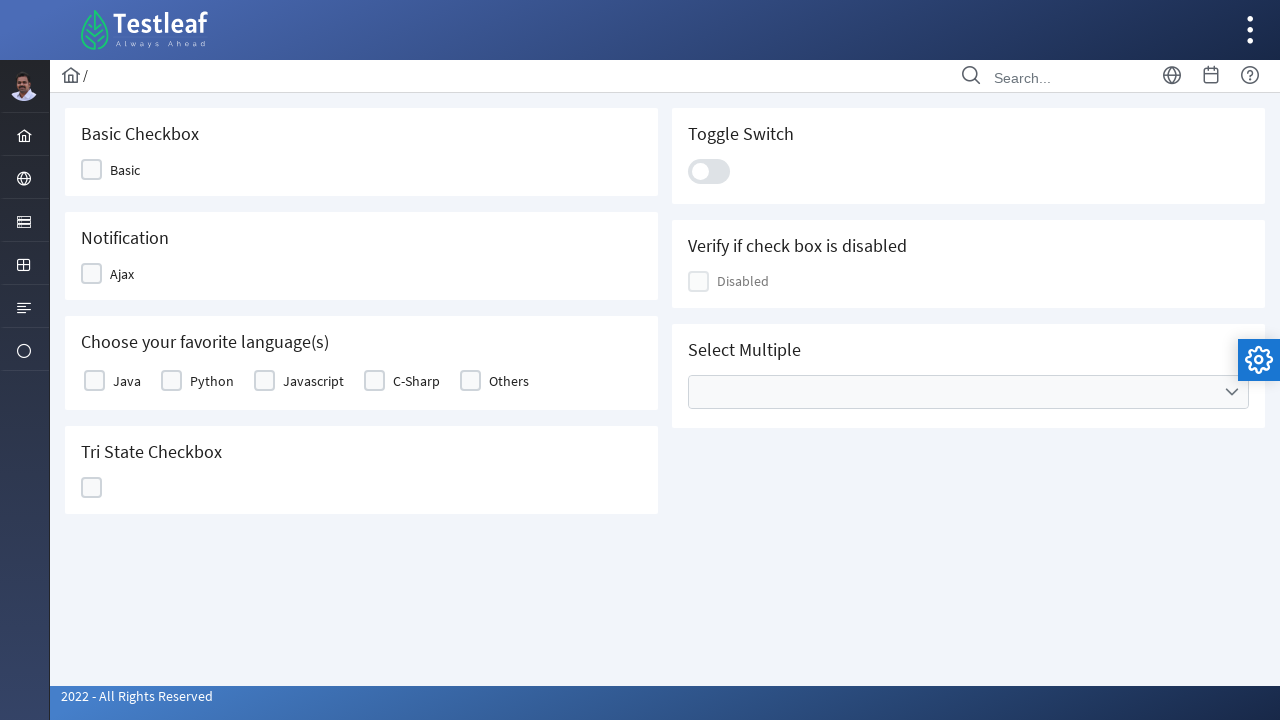

Navigated to Leafground checkbox demo page
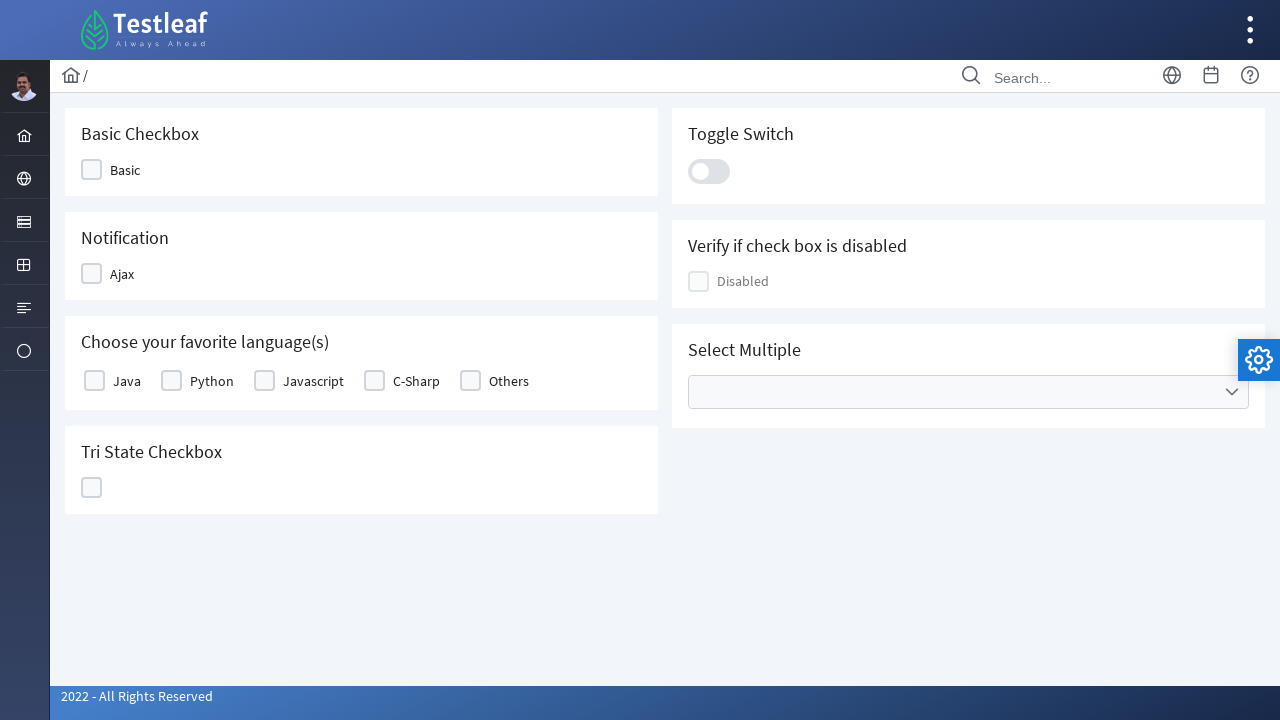

Clicked on the first checkbox element at (125, 170) on xpath=//*[@id='j_idt87:j_idt89']/span
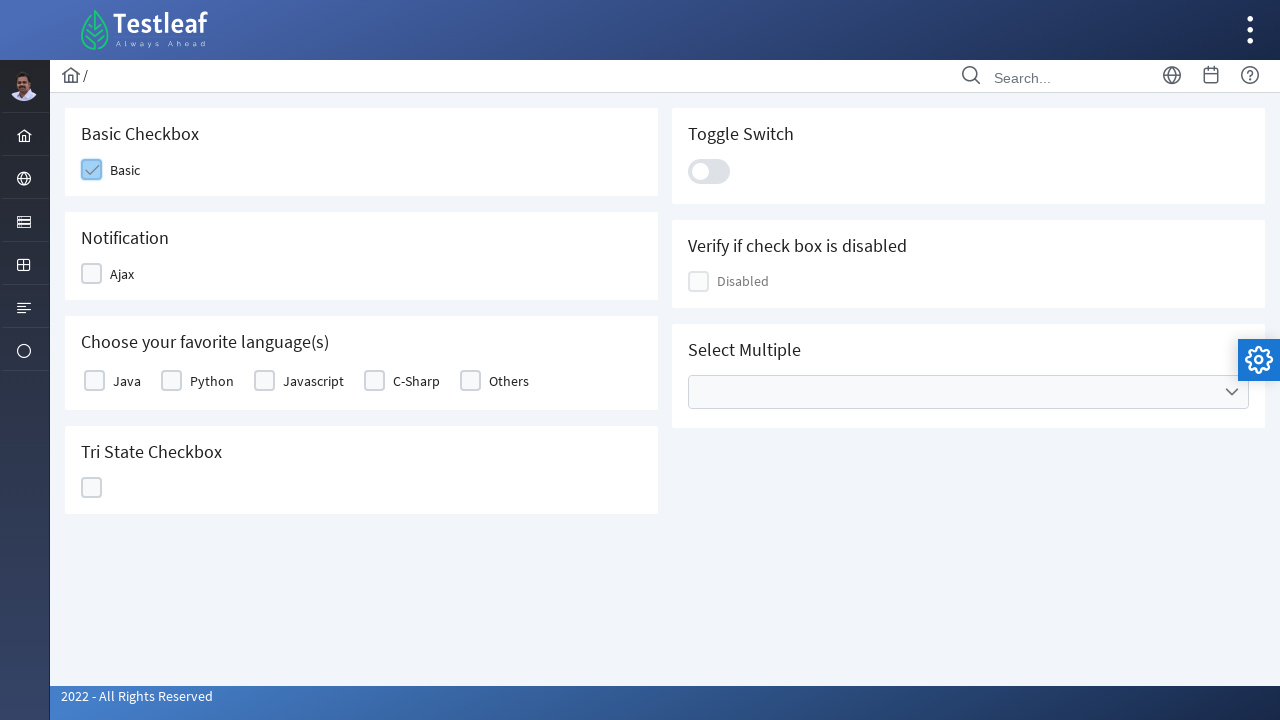

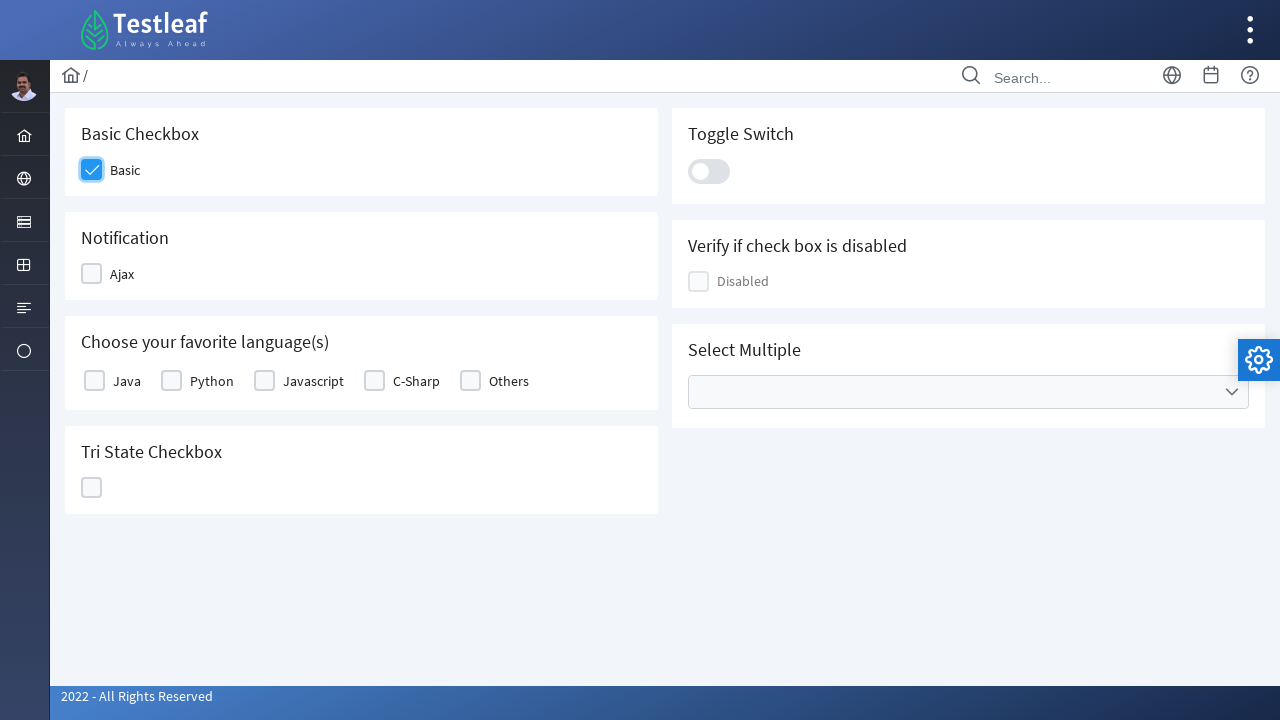